Tests the practice form by filling out personal information fields including name, email, gender, phone number, date of birth, hobbies, and address, then submitting the form

Starting URL: https://demoqa.com/automation-practice-form

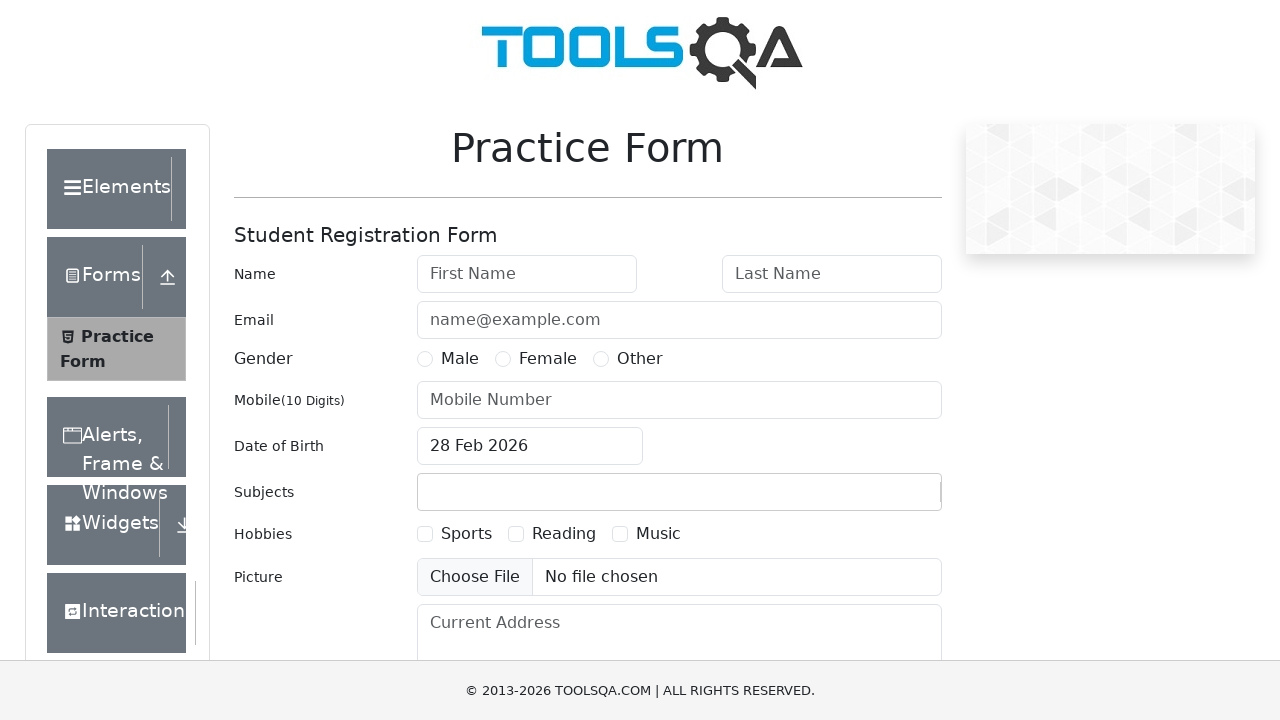

Filled first name field with 'rakesh' on #firstName
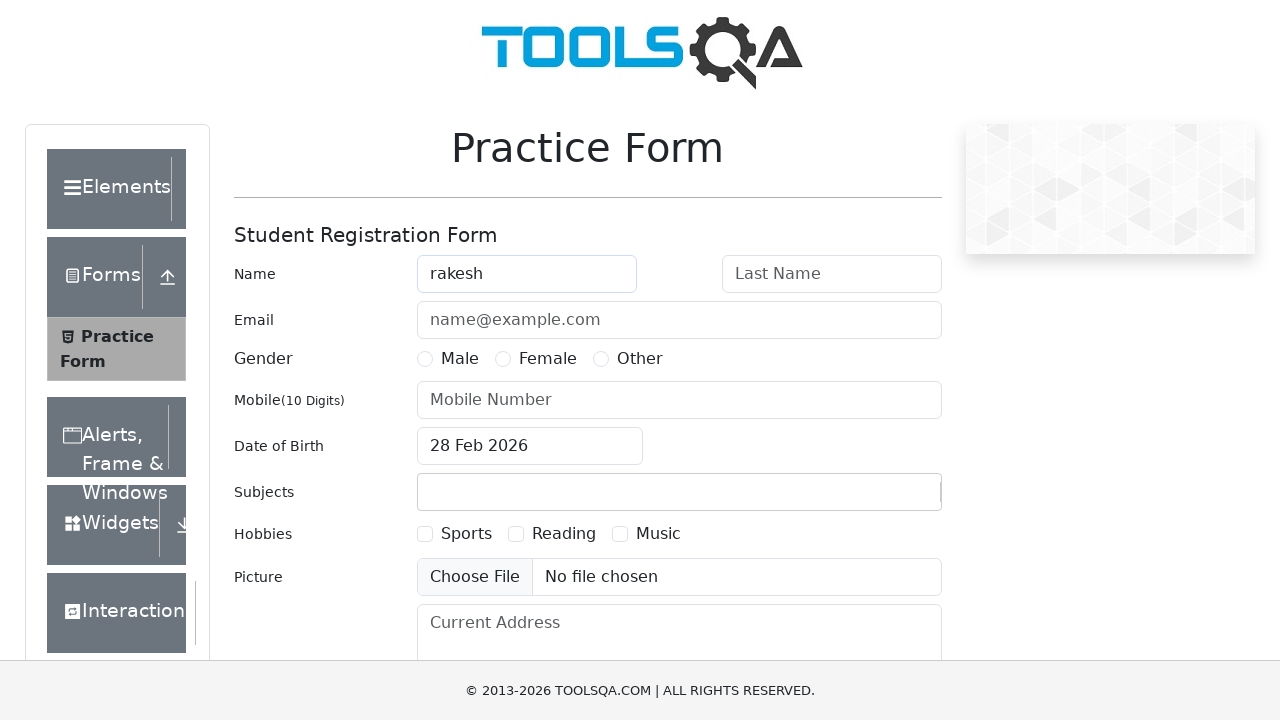

Filled last name field with 'pass' on #lastName
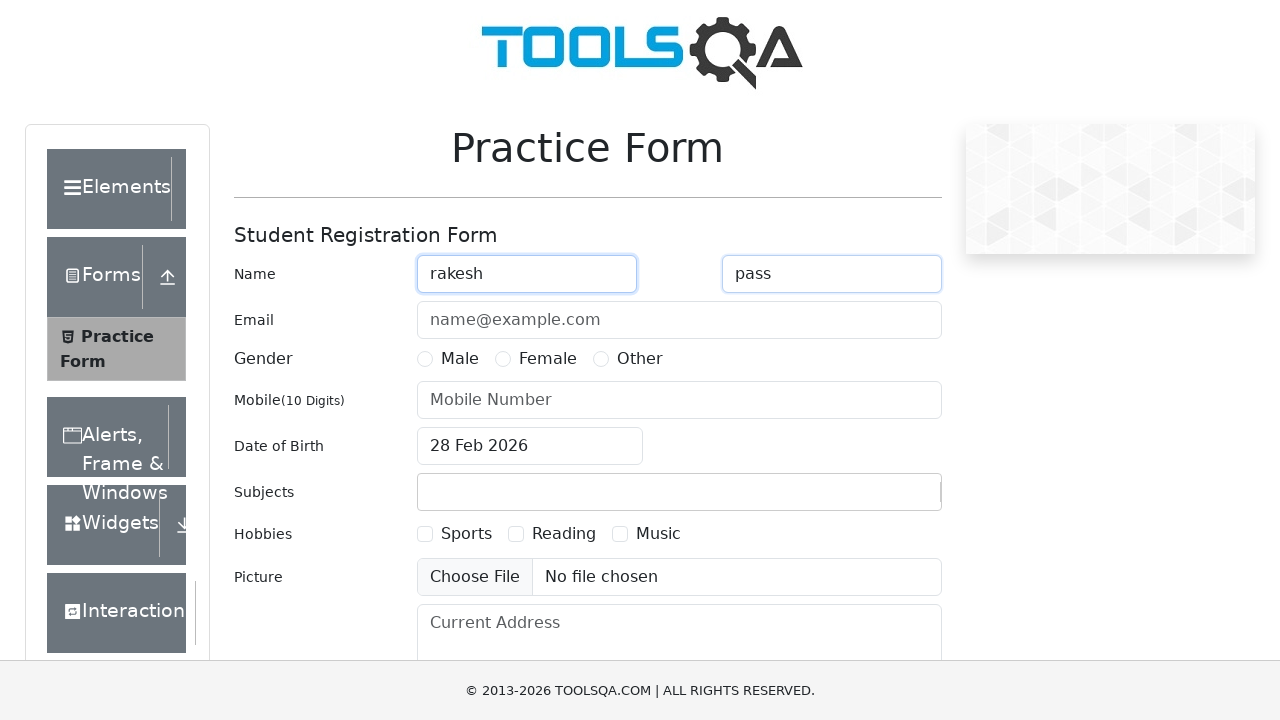

Filled email field with 'abc@gmail.com' on #userEmail
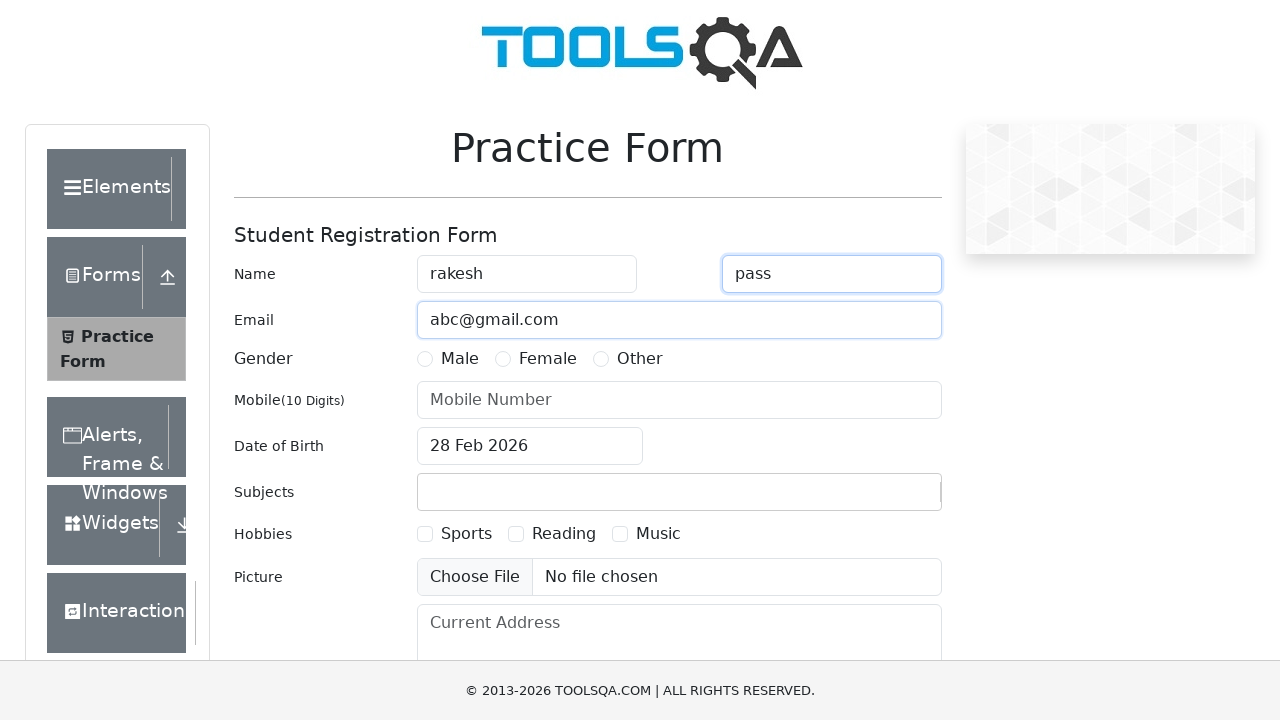

Selected Male gender option at (460, 359) on label:text('Male')
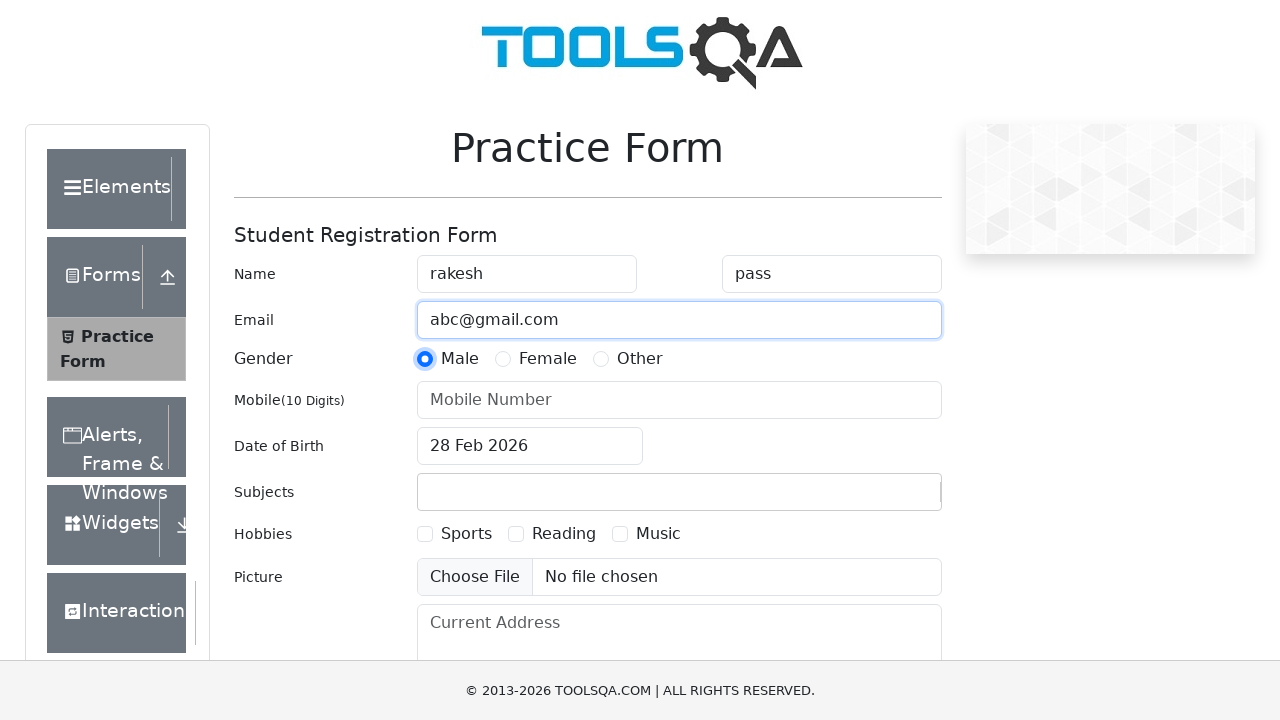

Filled phone number field with '7896541235' on #userNumber
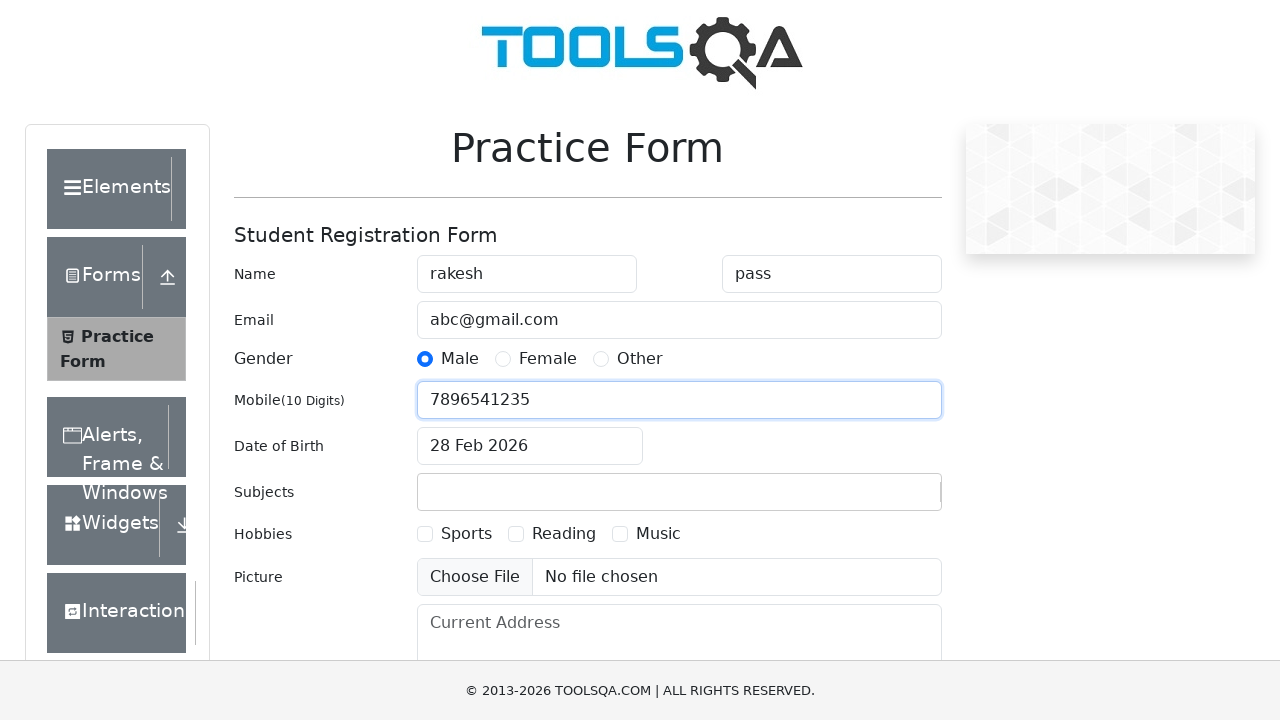

Clicked on date of birth input field at (530, 446) on #dateOfBirthInput
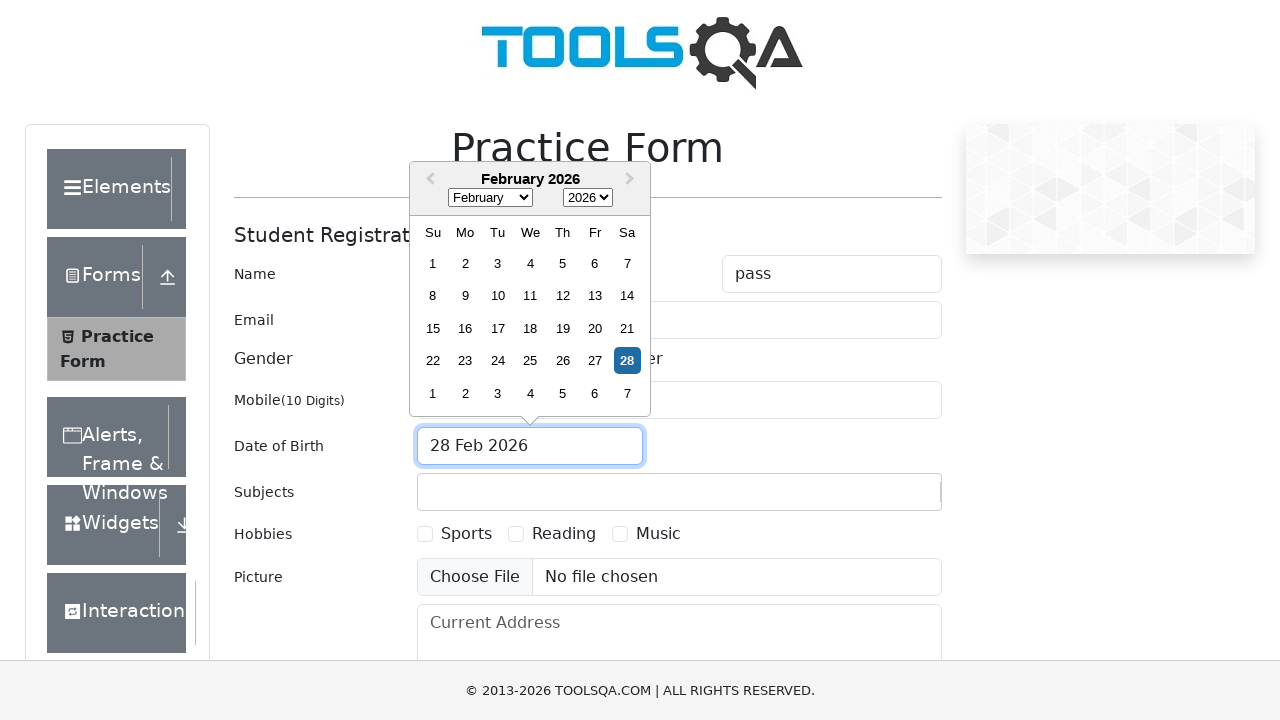

Pressed Escape to close date picker
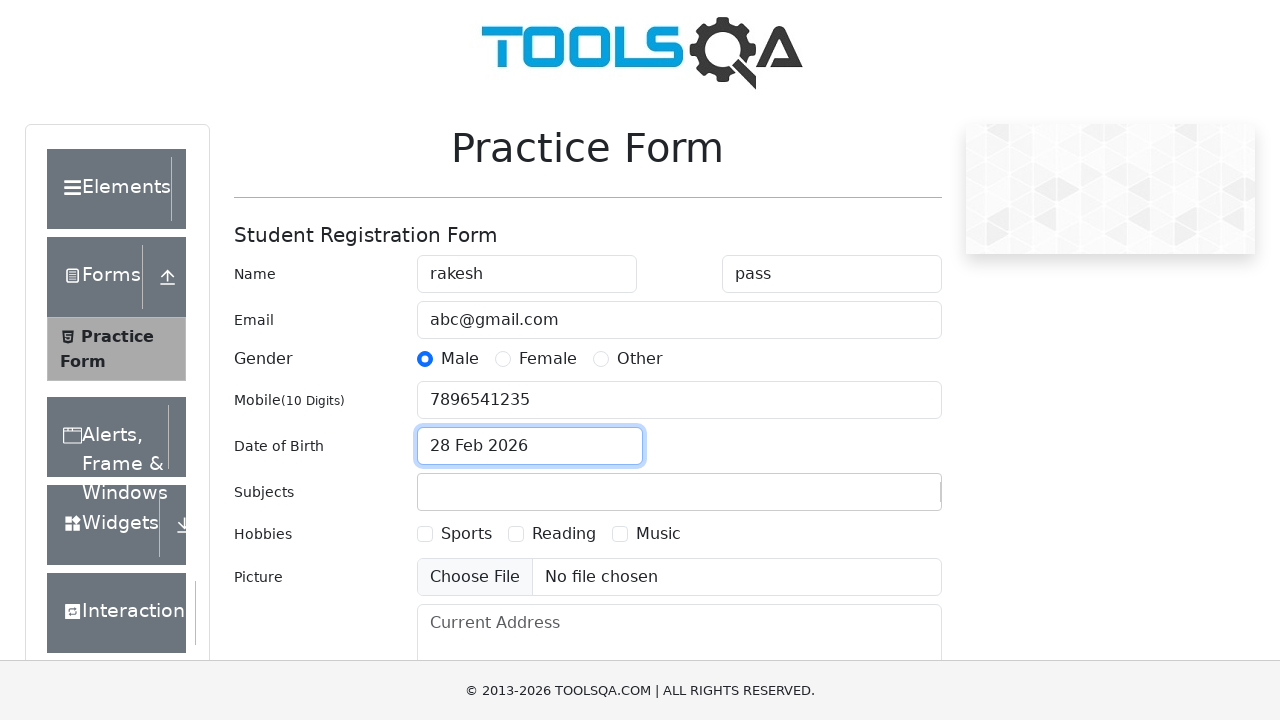

Selected Sports hobby checkbox at (466, 534) on label:text('Sports')
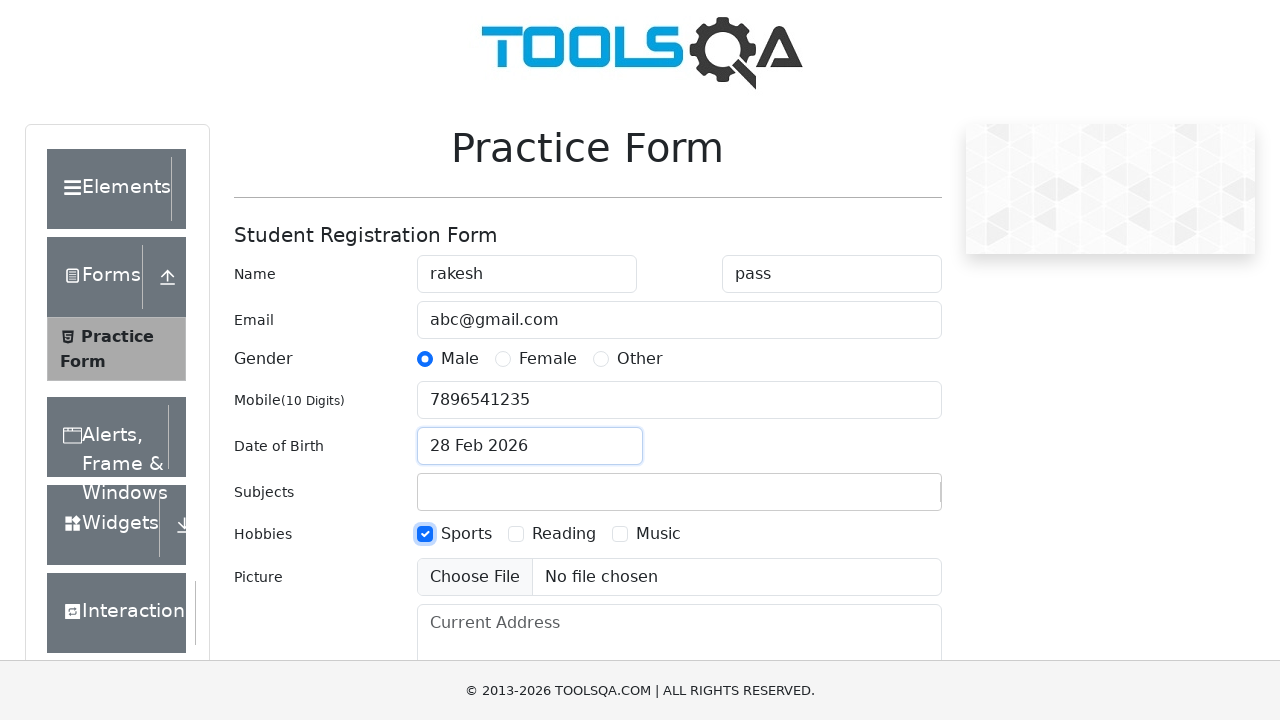

Filled current address field with 'bengaluru' on #currentAddress
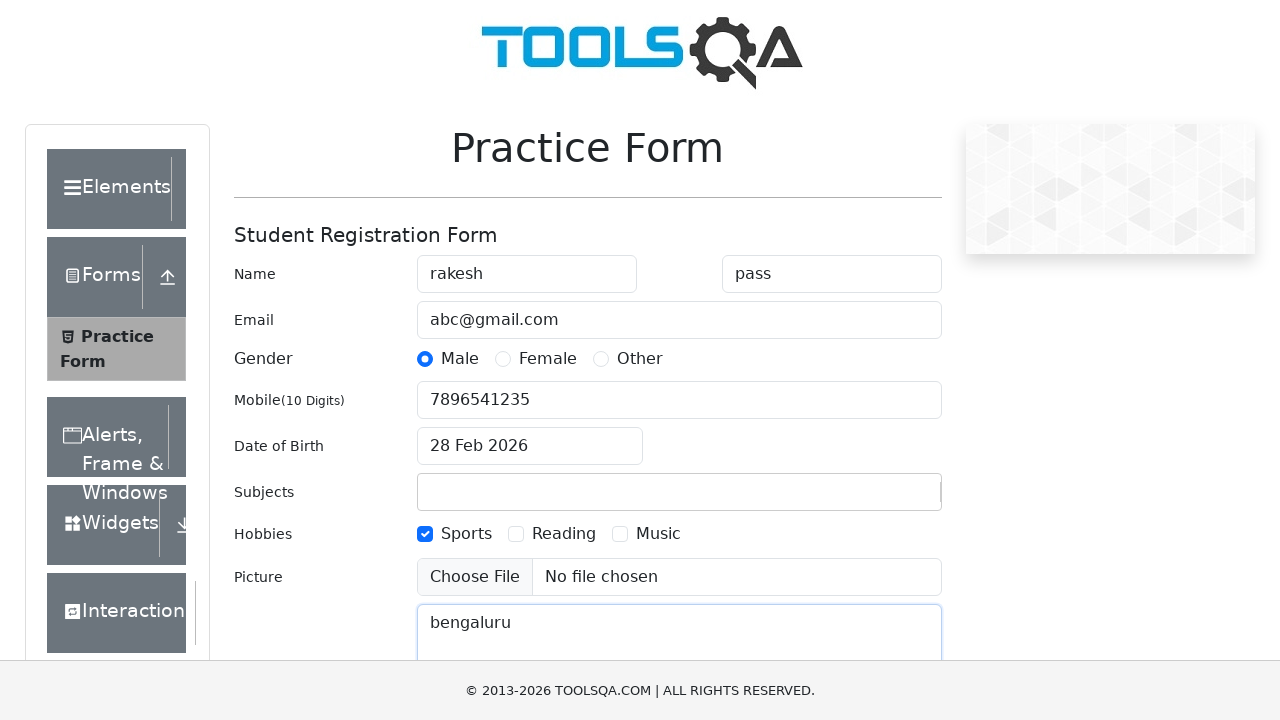

Clicked submit button to submit the practice form at (885, 499) on #submit
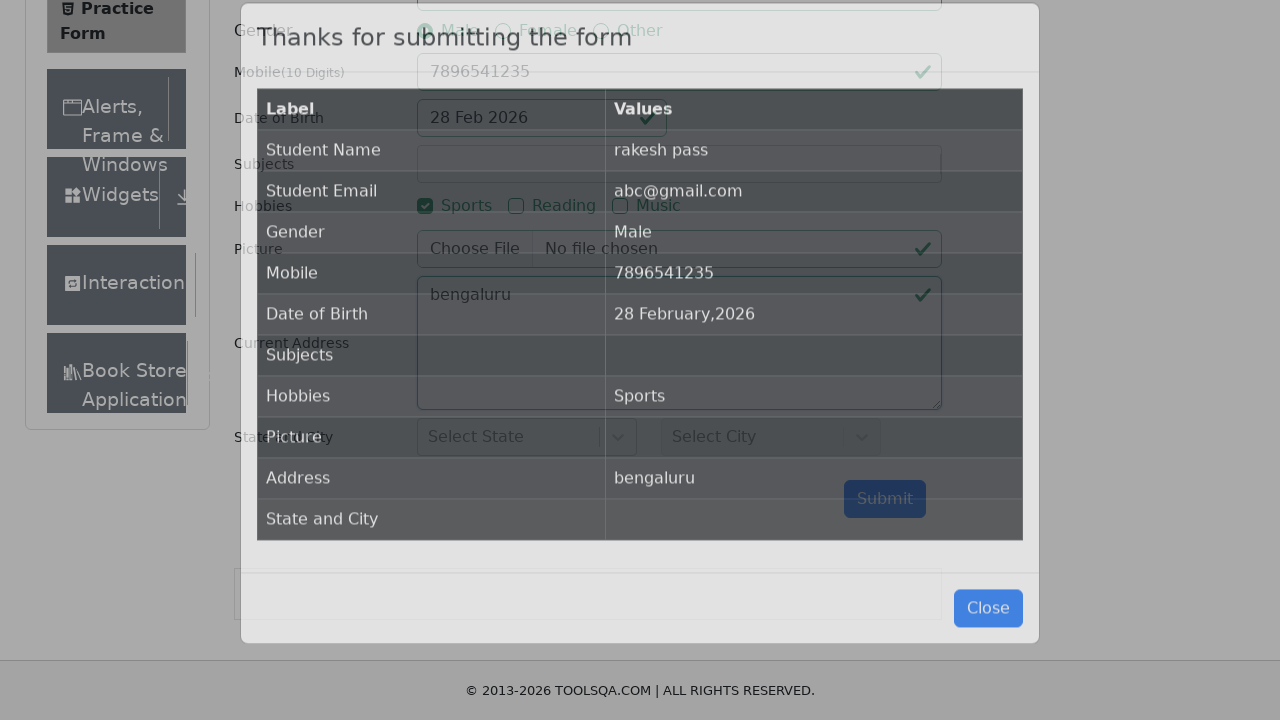

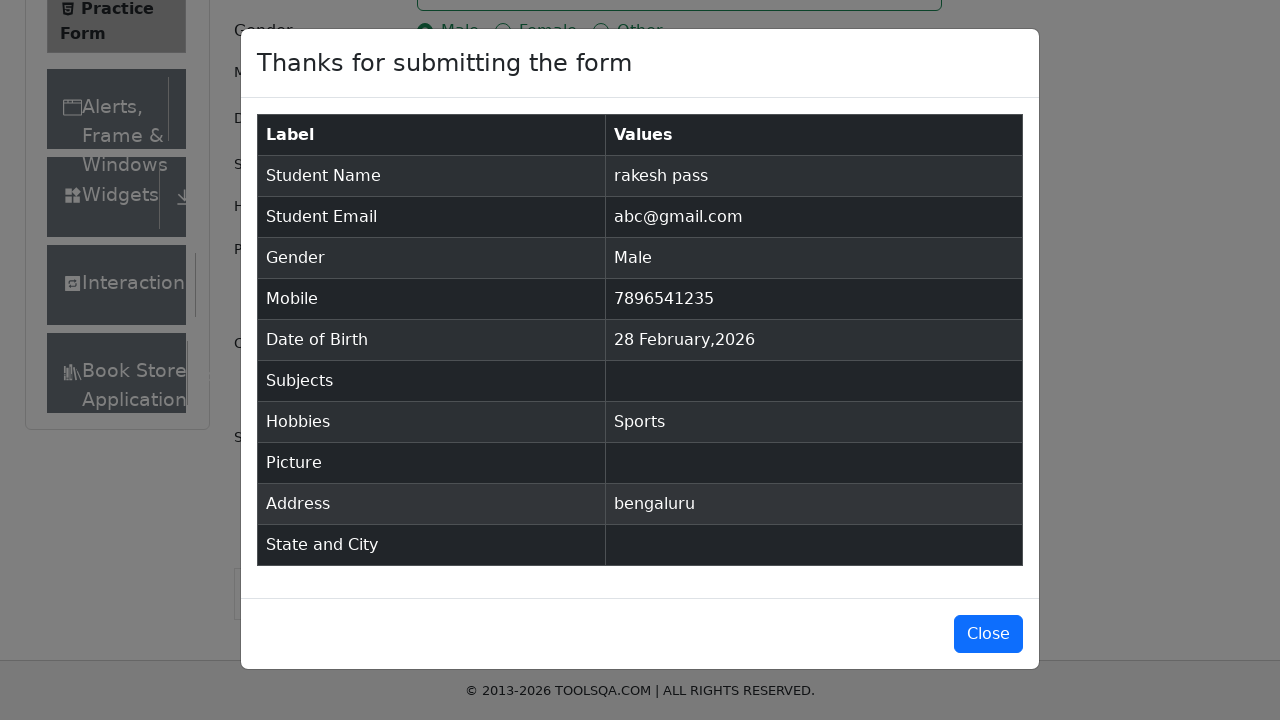